Tests JavaScript Alert handling by clicking the alert button and accepting the alert dialog

Starting URL: https://the-internet.herokuapp.com/javascript_alerts

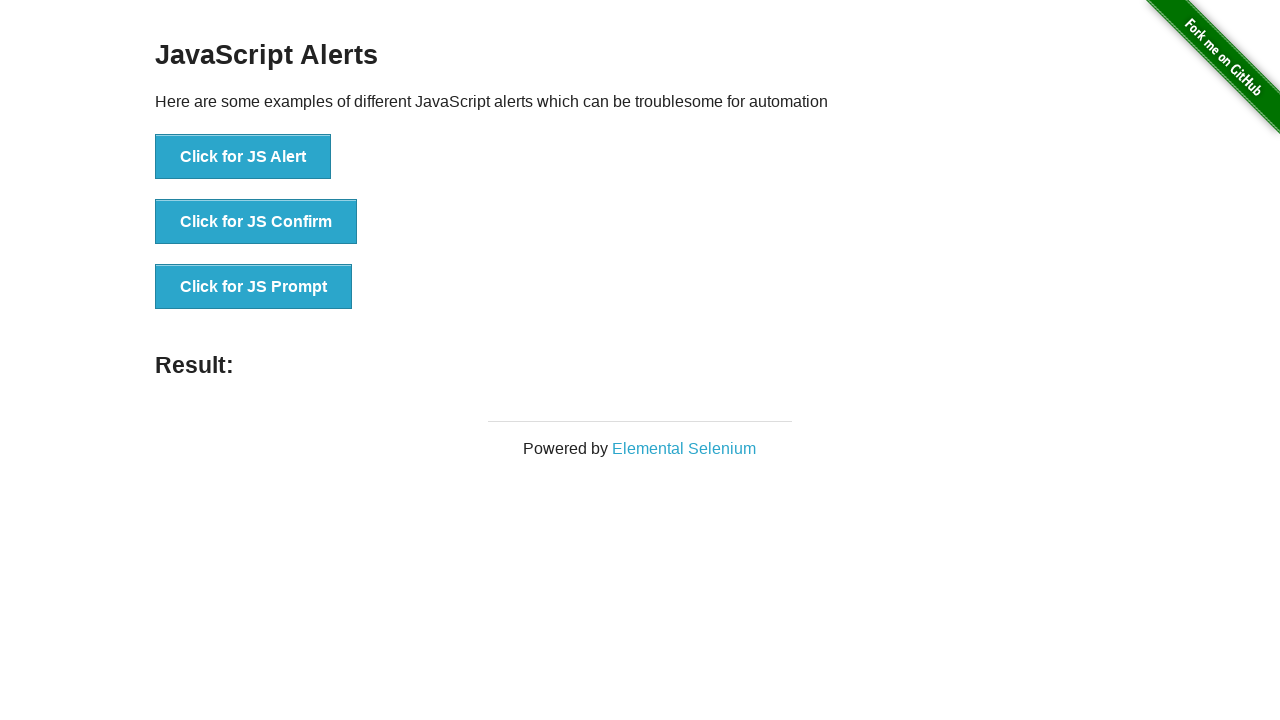

Set up dialog handler to accept alerts
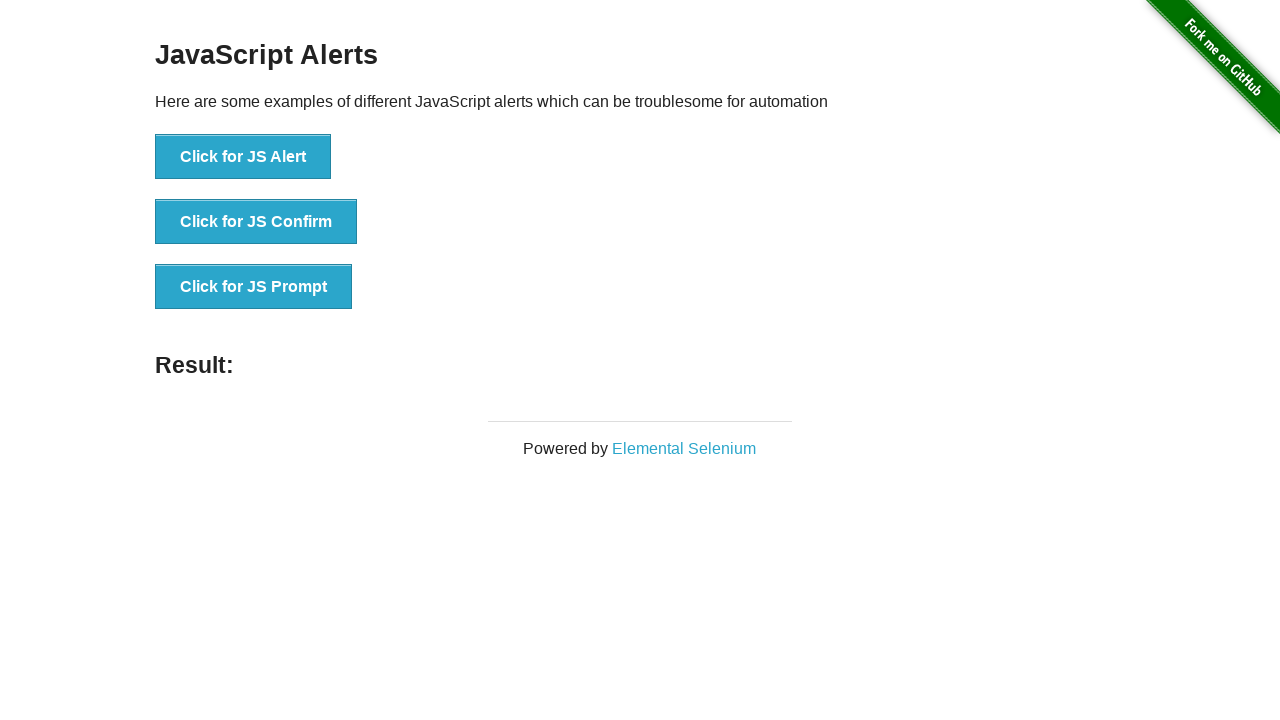

Clicked the JavaScript Alert button at (243, 157) on xpath=//button[normalize-space()='Click for JS Alert']
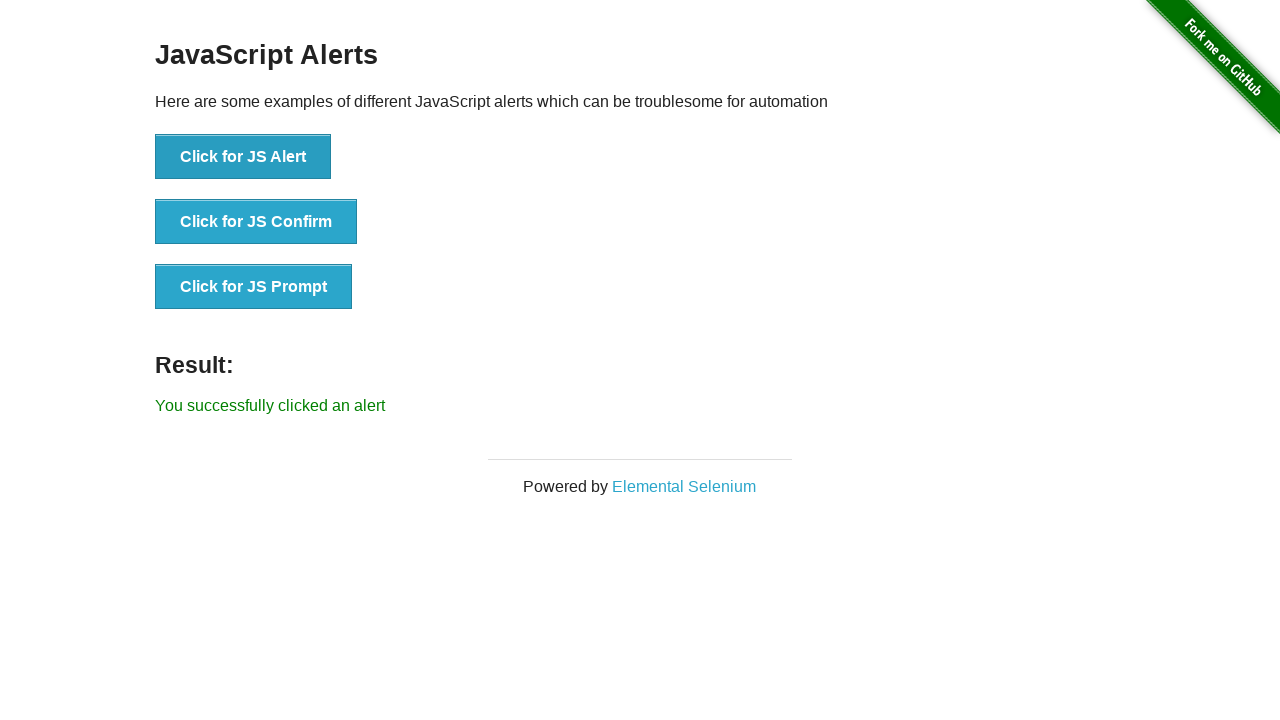

Alert was accepted and result message appeared
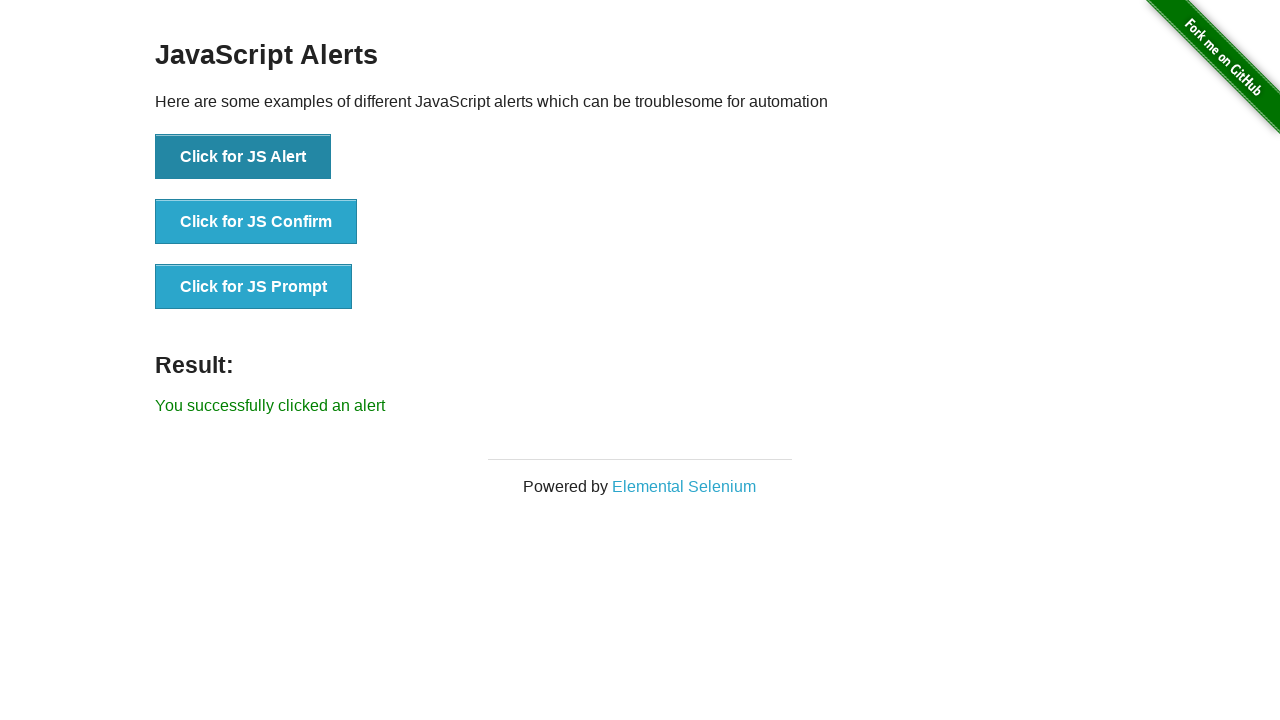

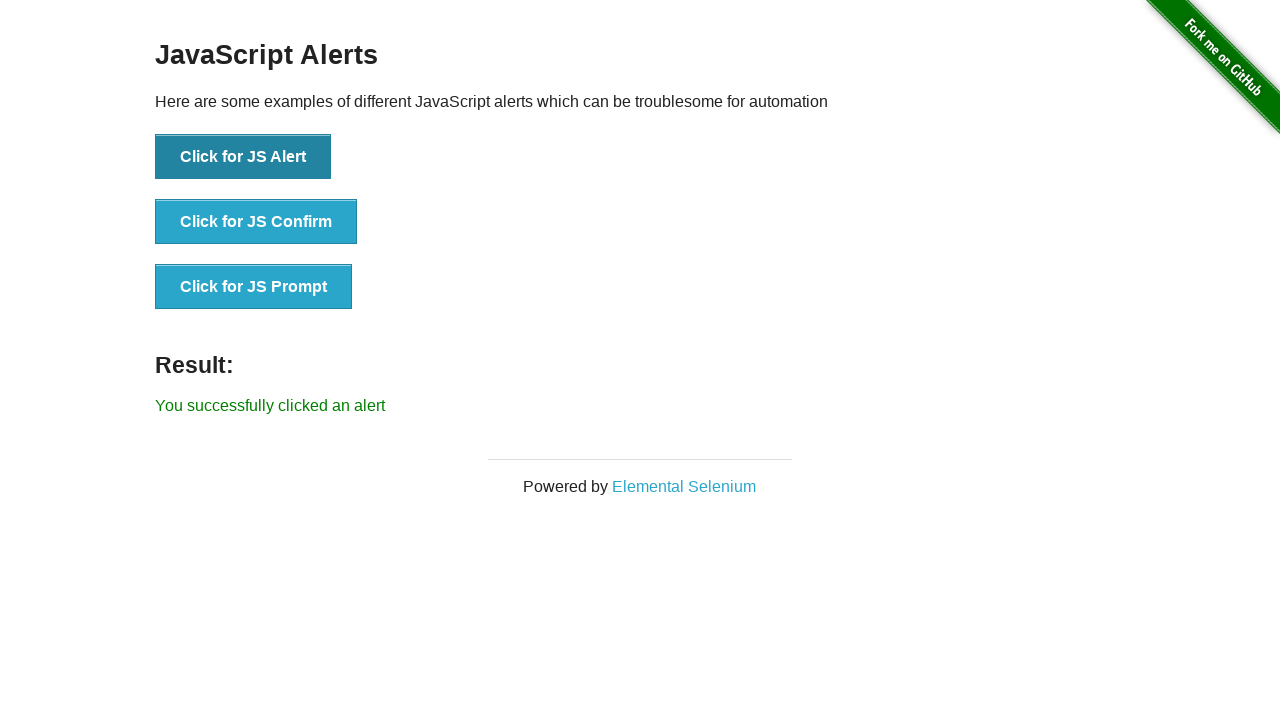